Tests dropdown/select element interaction by selecting an option with value "1" from a select element on the page.

Starting URL: http://suninjuly.github.io/selects1.html

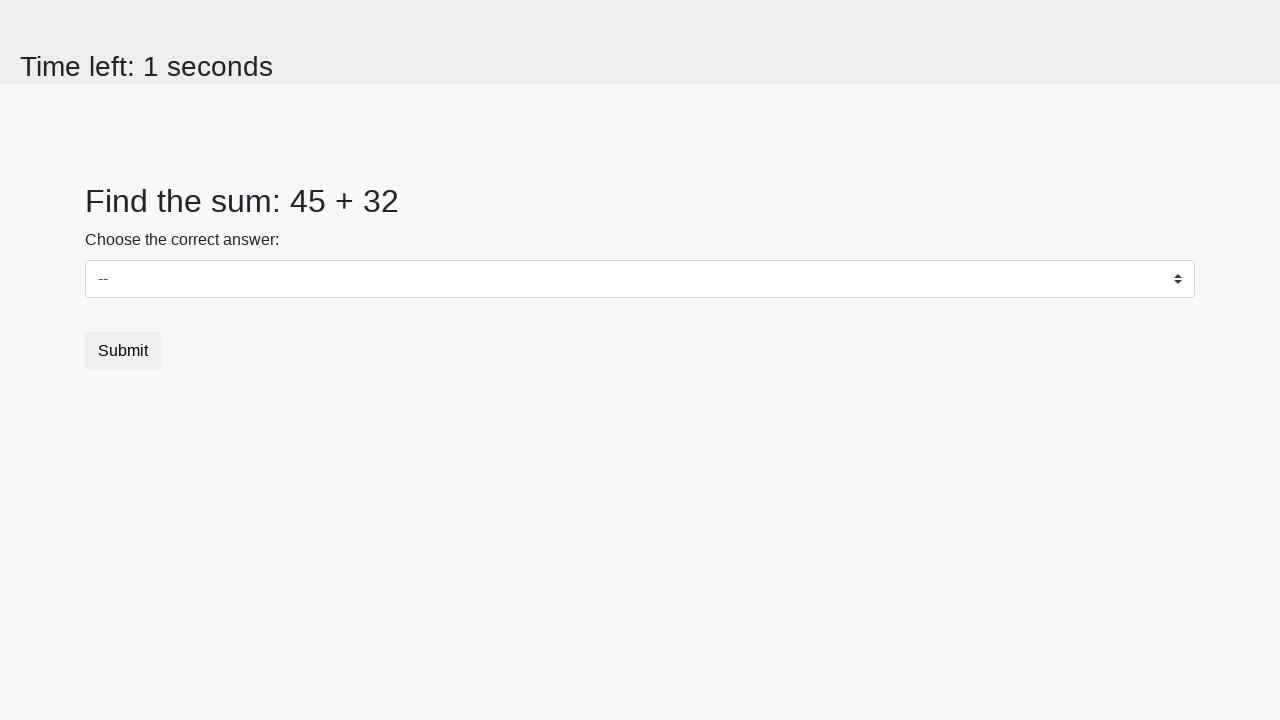

Navigated to selects1 test page
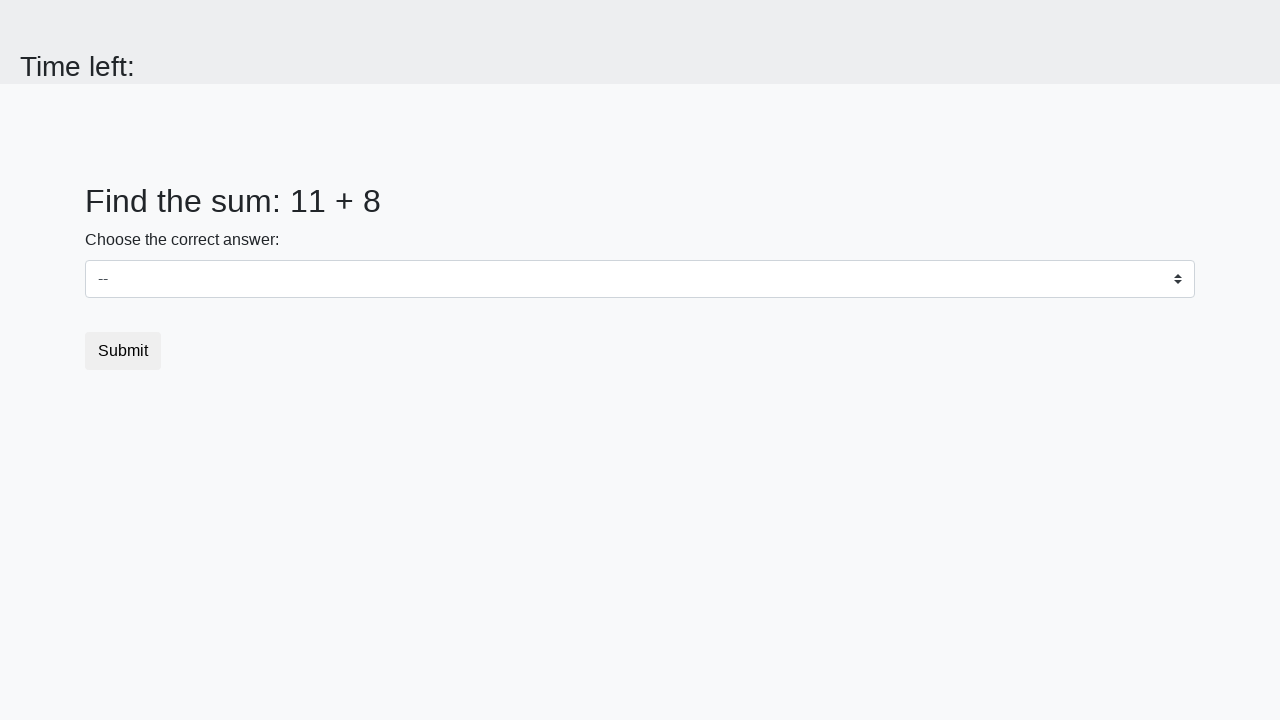

Selected option with value '1' from dropdown on select
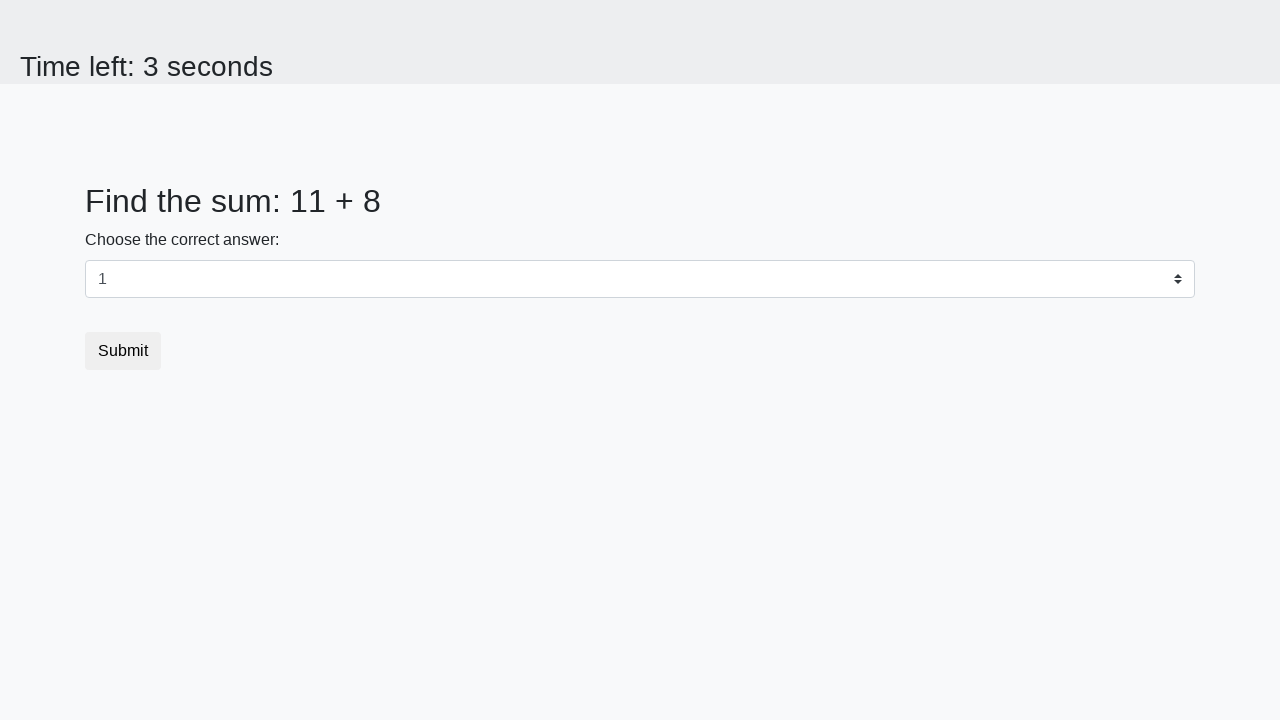

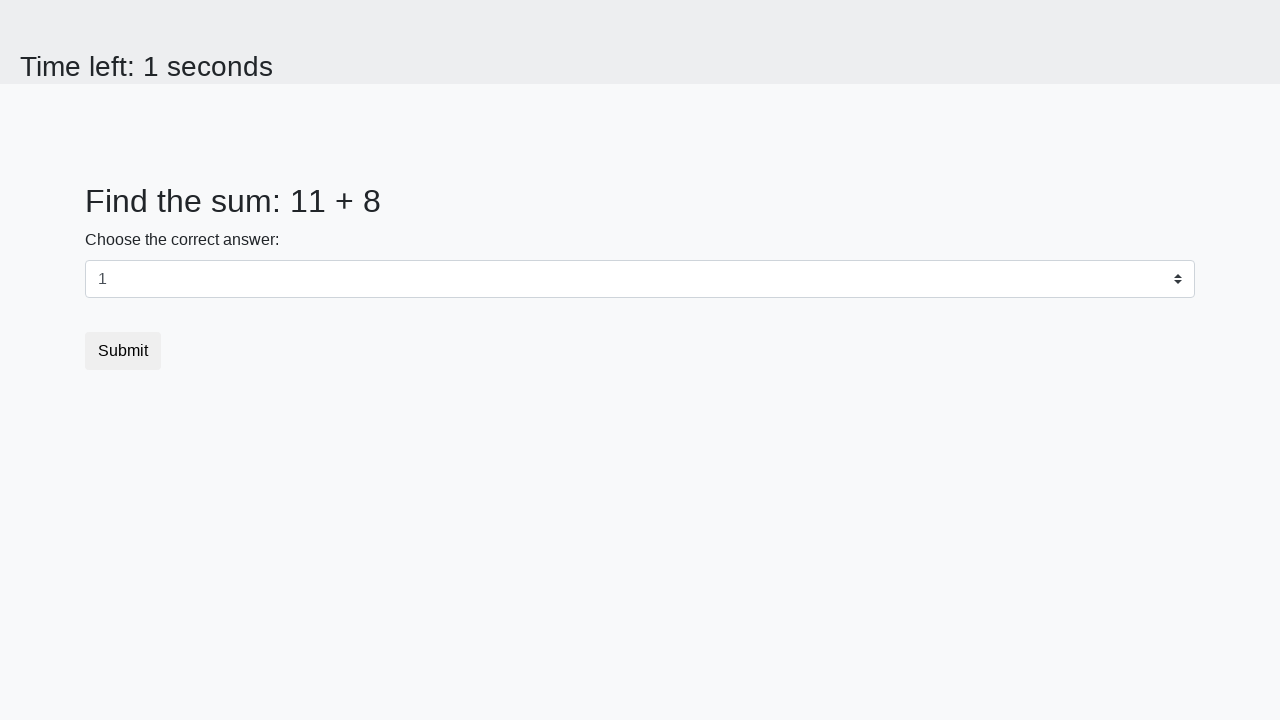